Tests prompt alert functionality by navigating to the prompt alert section, triggering the alert, entering text, and accepting it

Starting URL: https://demo.automationtesting.in/Alerts.html

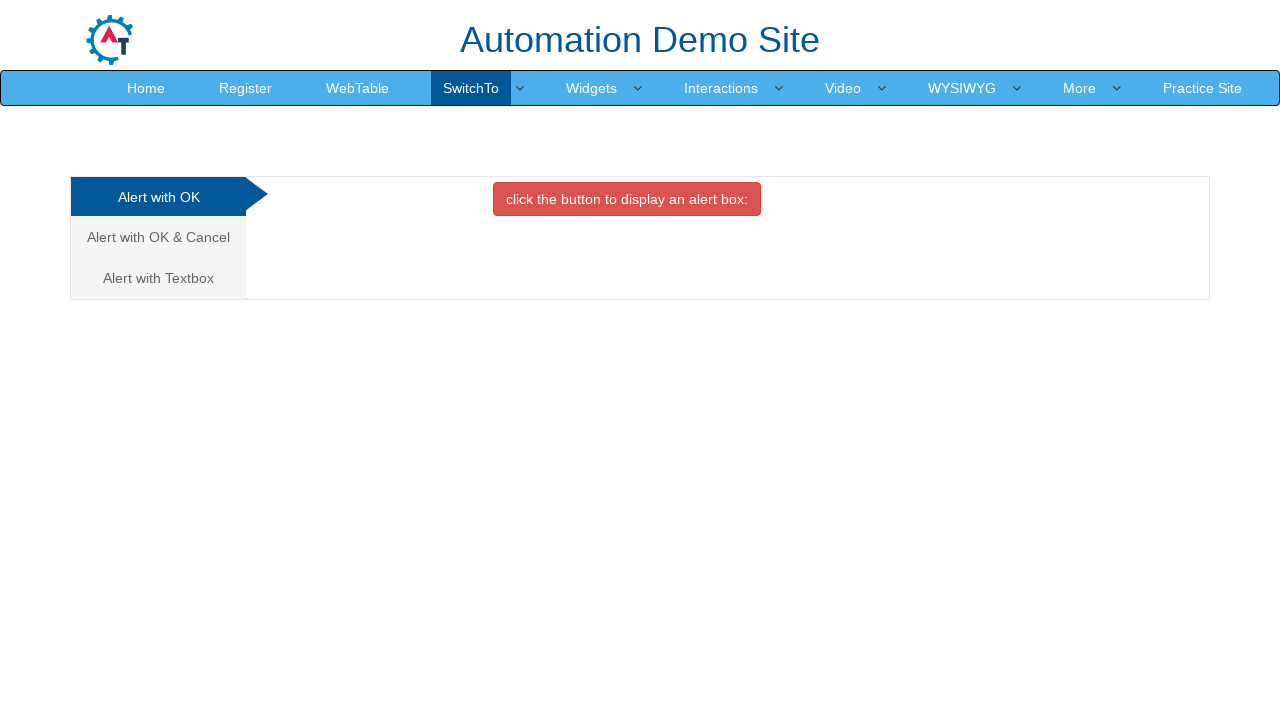

Clicked on the prompt alert tab at (158, 278) on (//a[@class='analystic'])[3]
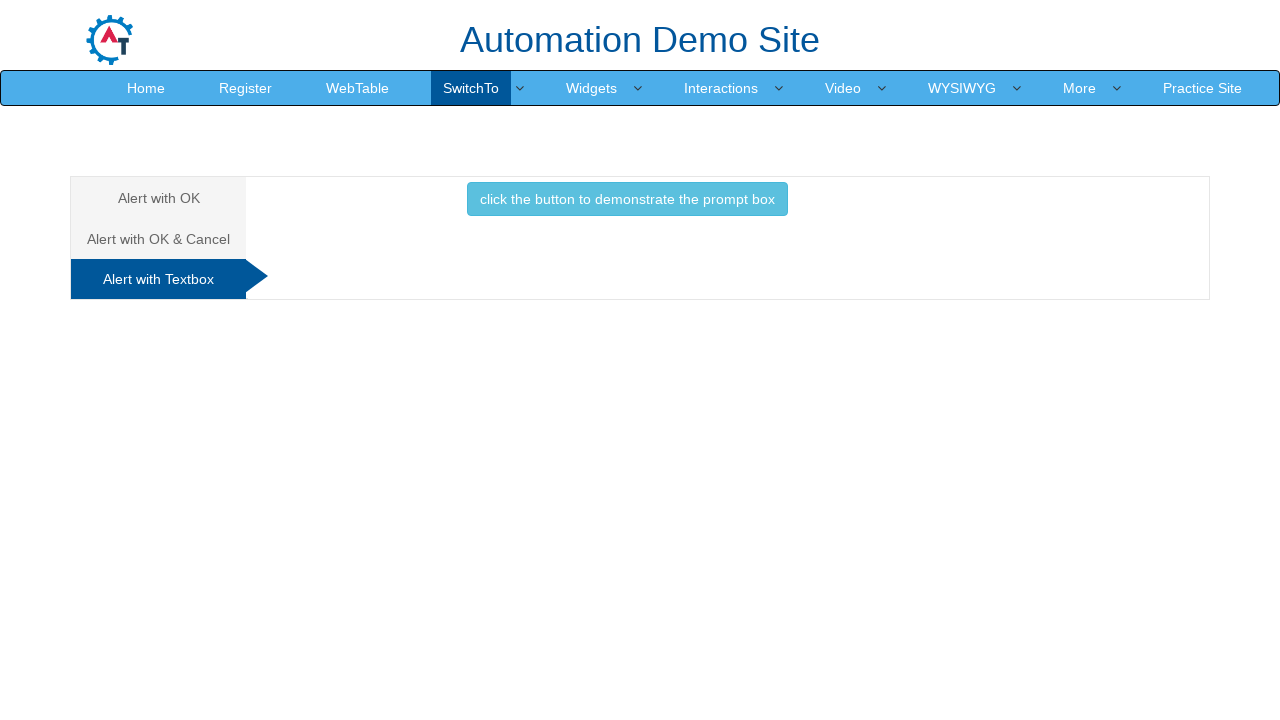

Clicked button to trigger the prompt alert at (627, 199) on xpath=//button[@class='btn btn-info']
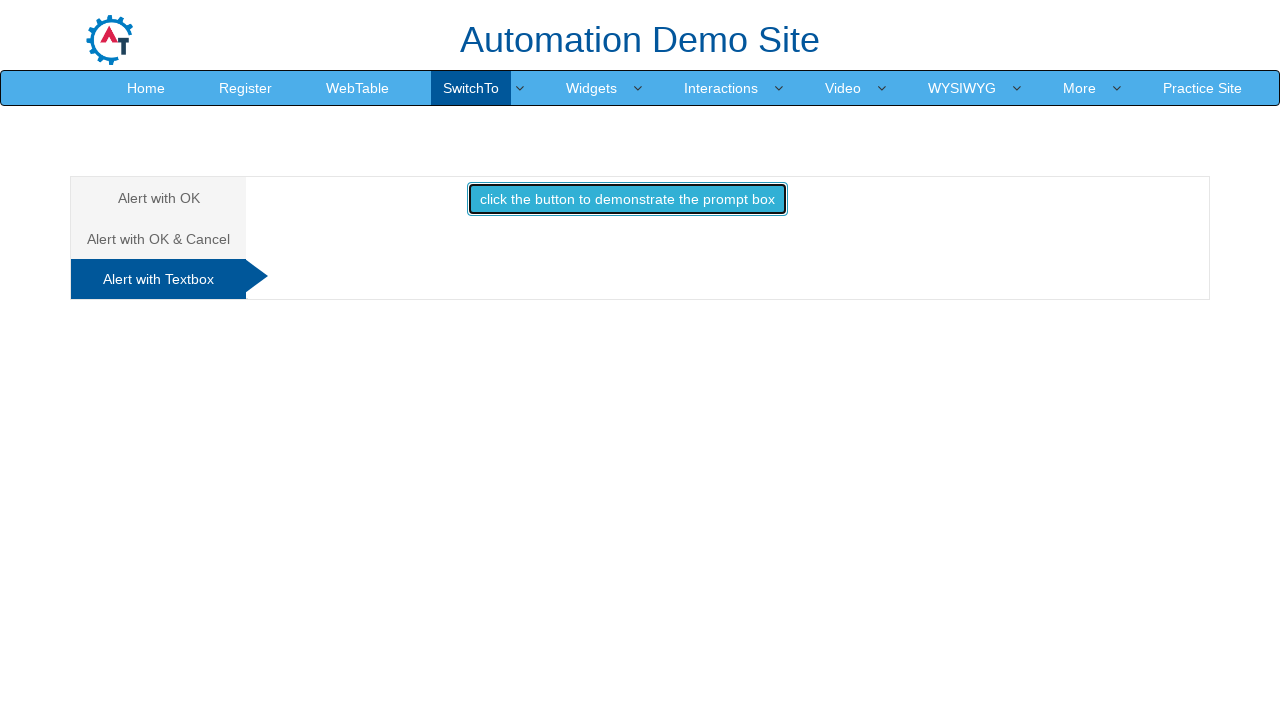

Set up dialog handler to accept prompt with text 'Sasi Kumar'
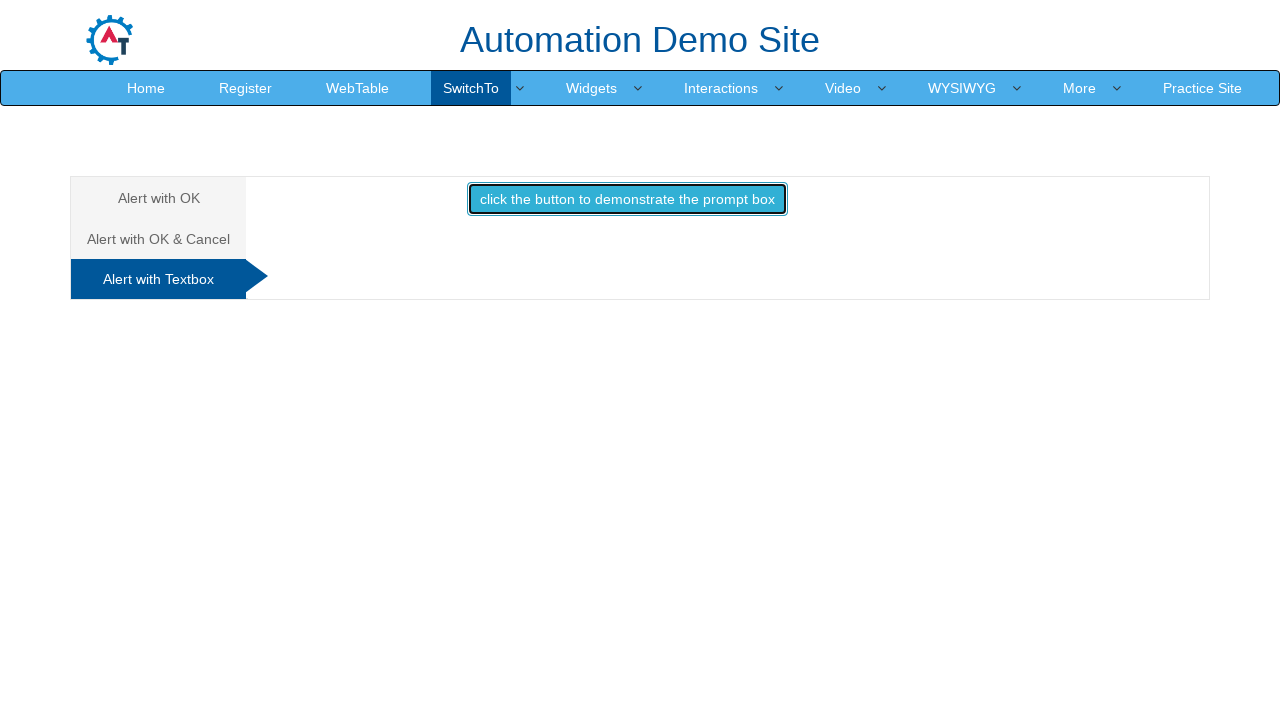

Clicked button to trigger the prompt alert again at (627, 199) on xpath=//button[@class='btn btn-info']
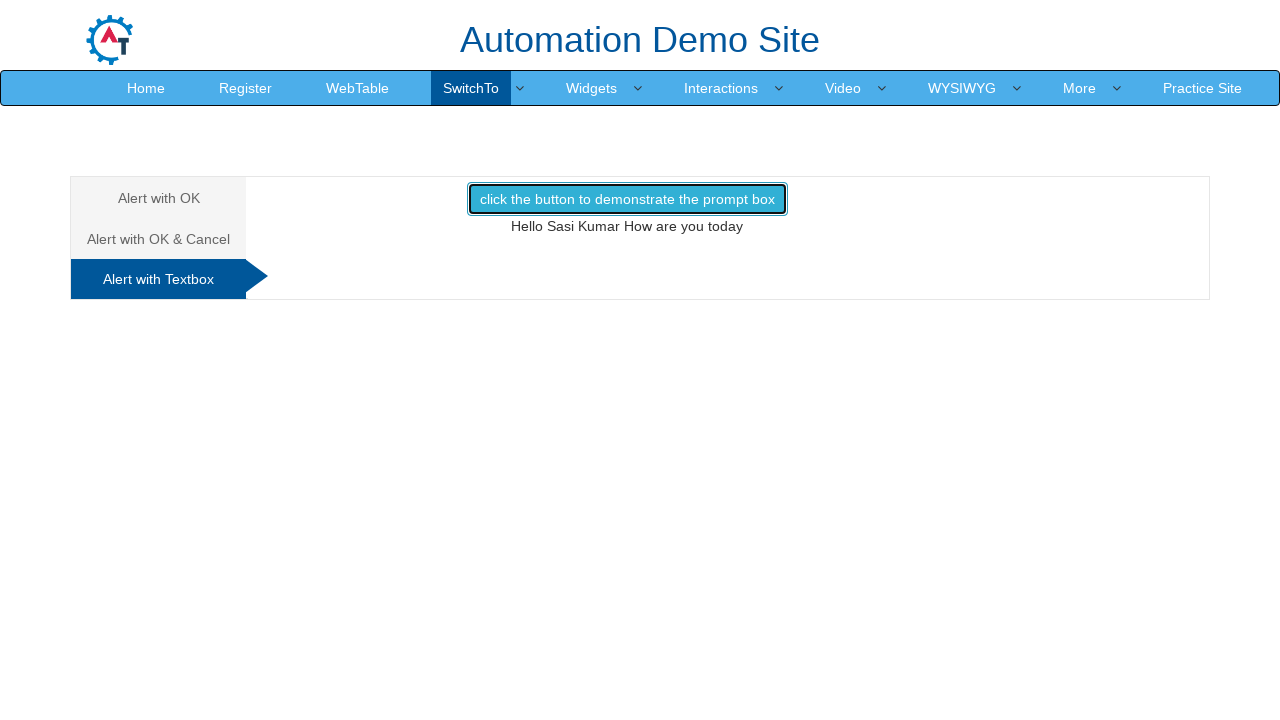

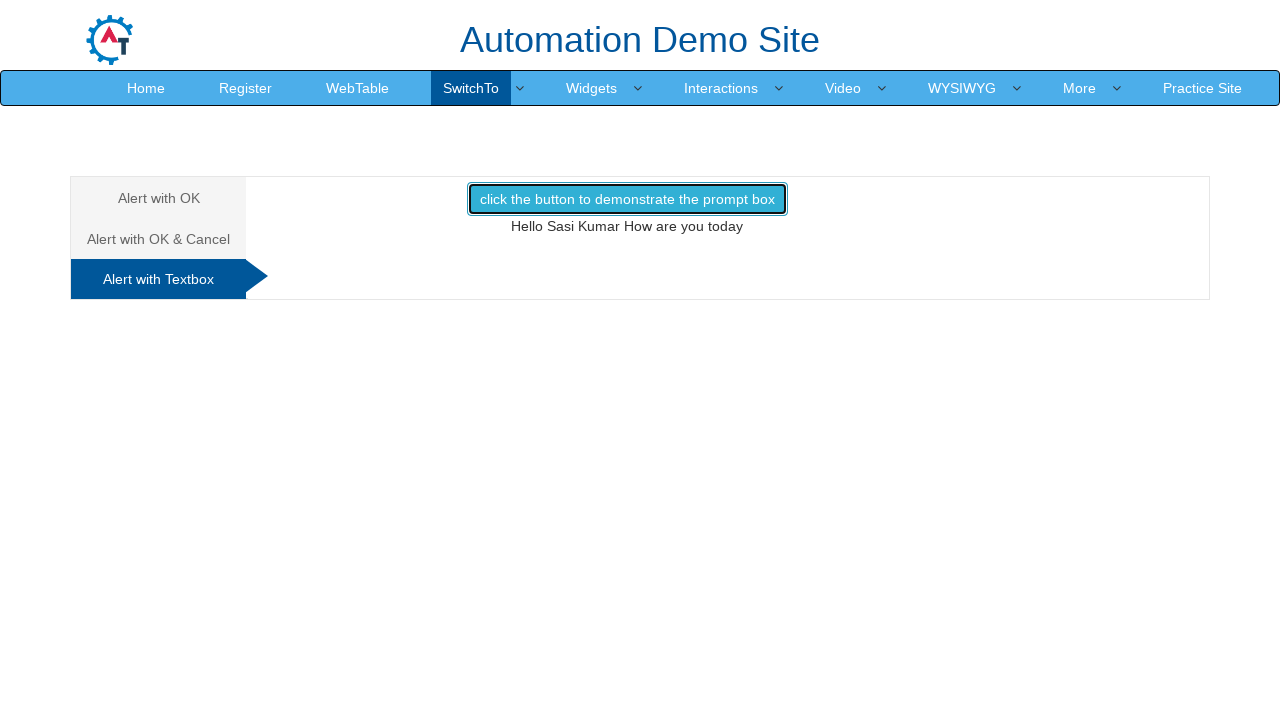